Tests JavaScript timer alert handling by clicking the timer alert button, waiting for the alert to appear after a delay, and then interacting with the alert dialog.

Starting URL: https://demoqa.com/alerts

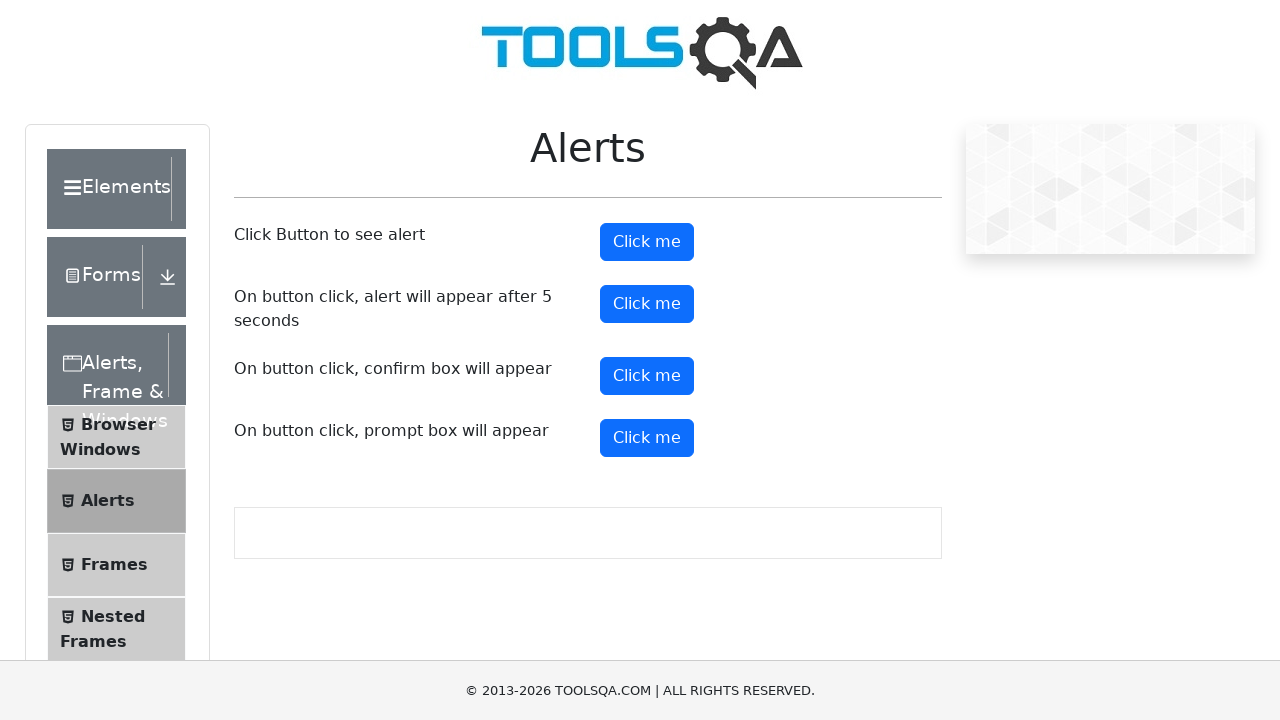

Clicked timer alert button to trigger alert at (647, 304) on #timerAlertButton
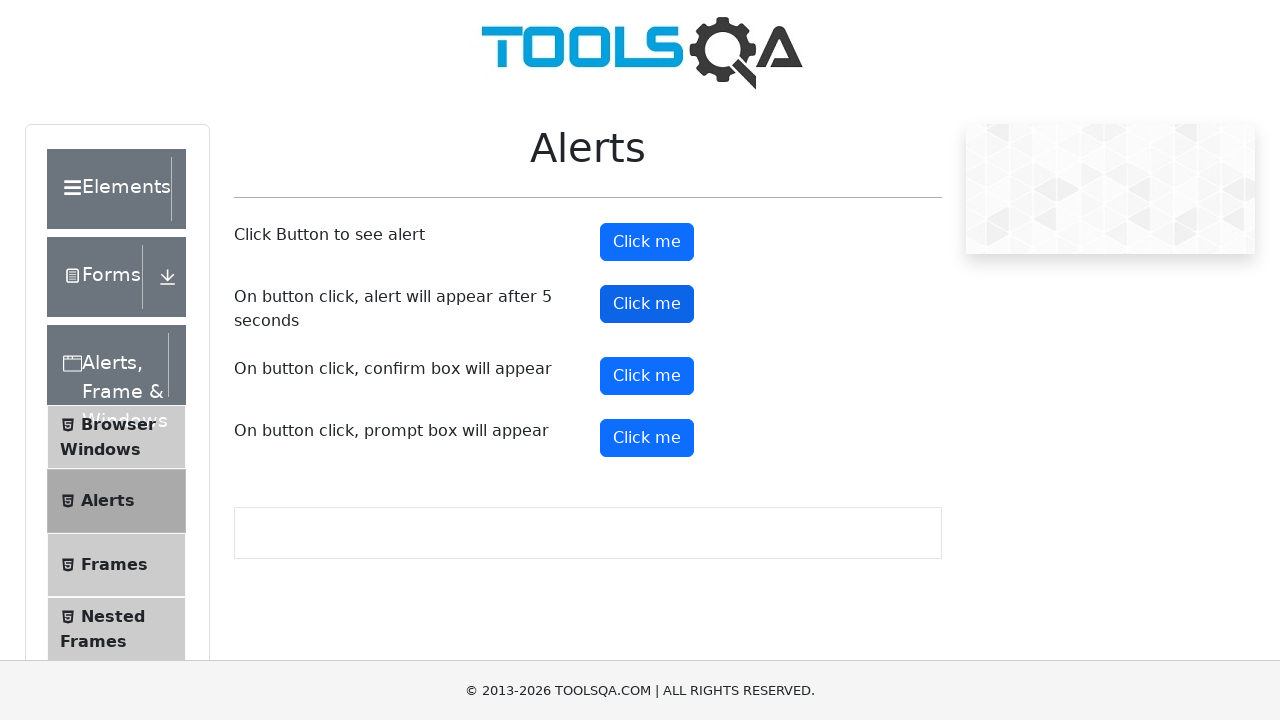

Waited 5 seconds for timer alert to appear
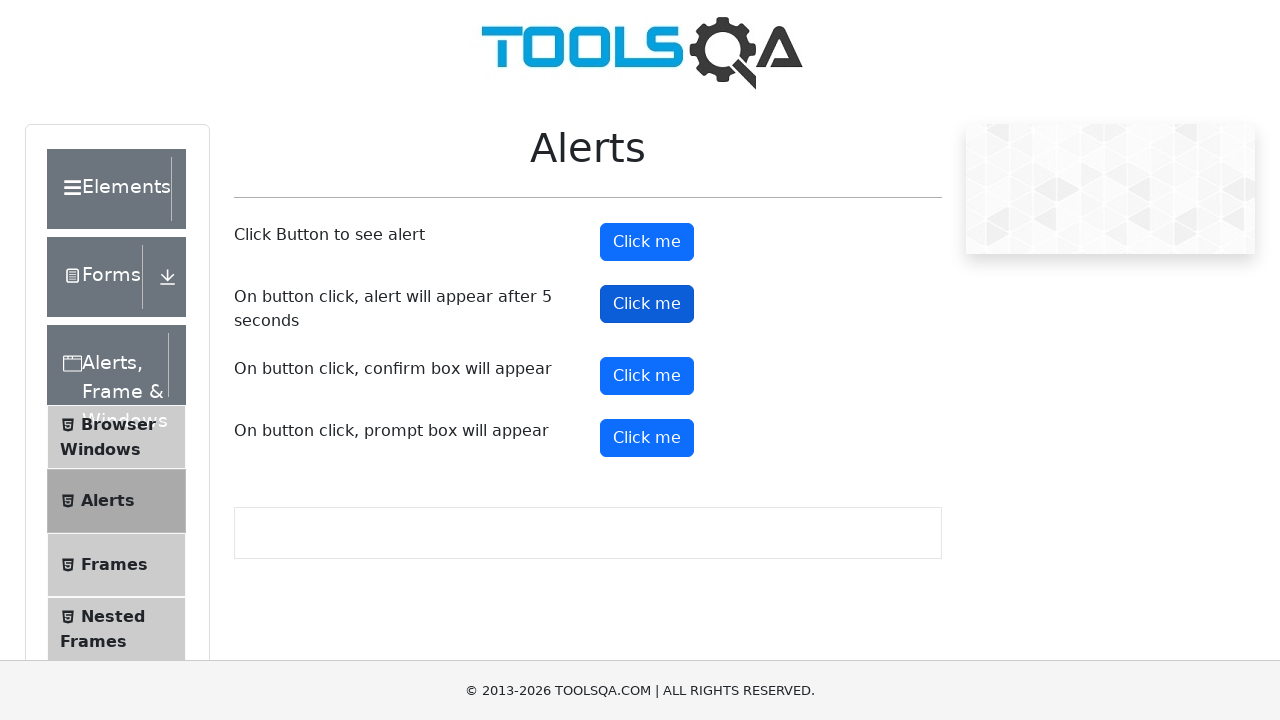

Registered dialog handler to accept alerts
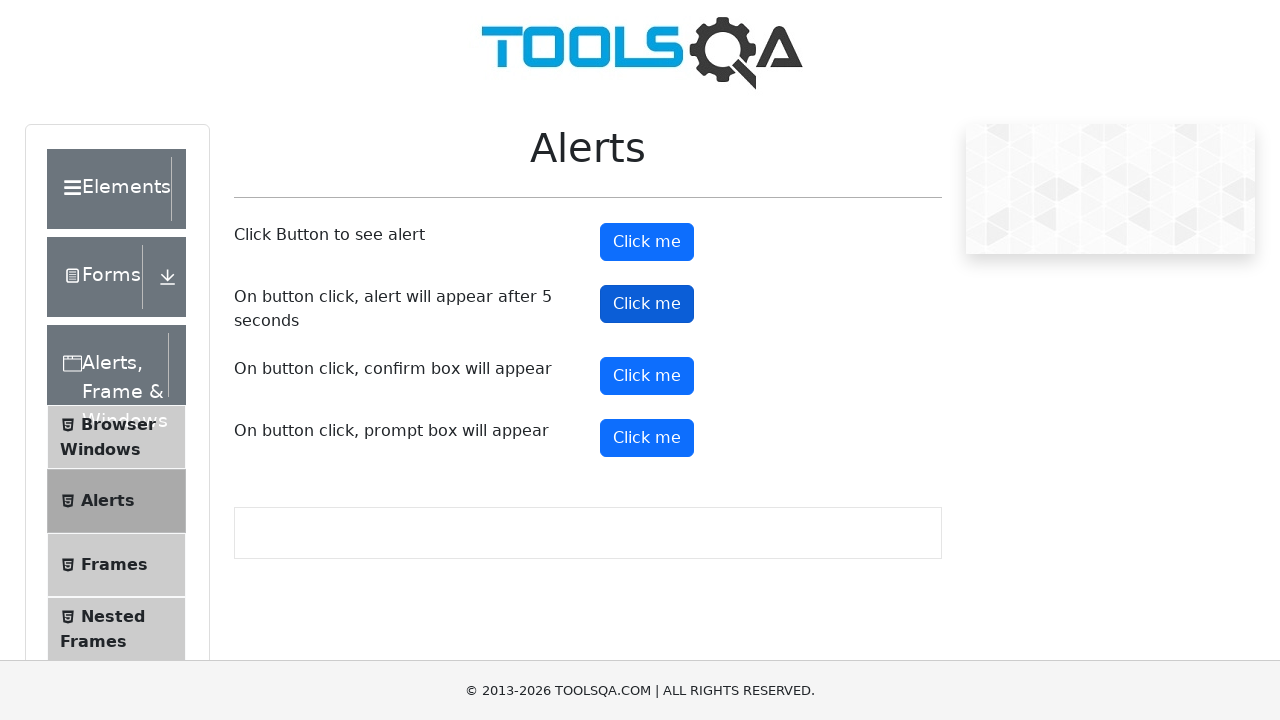

Clicked timer alert button again to trigger alert at (647, 304) on #timerAlertButton
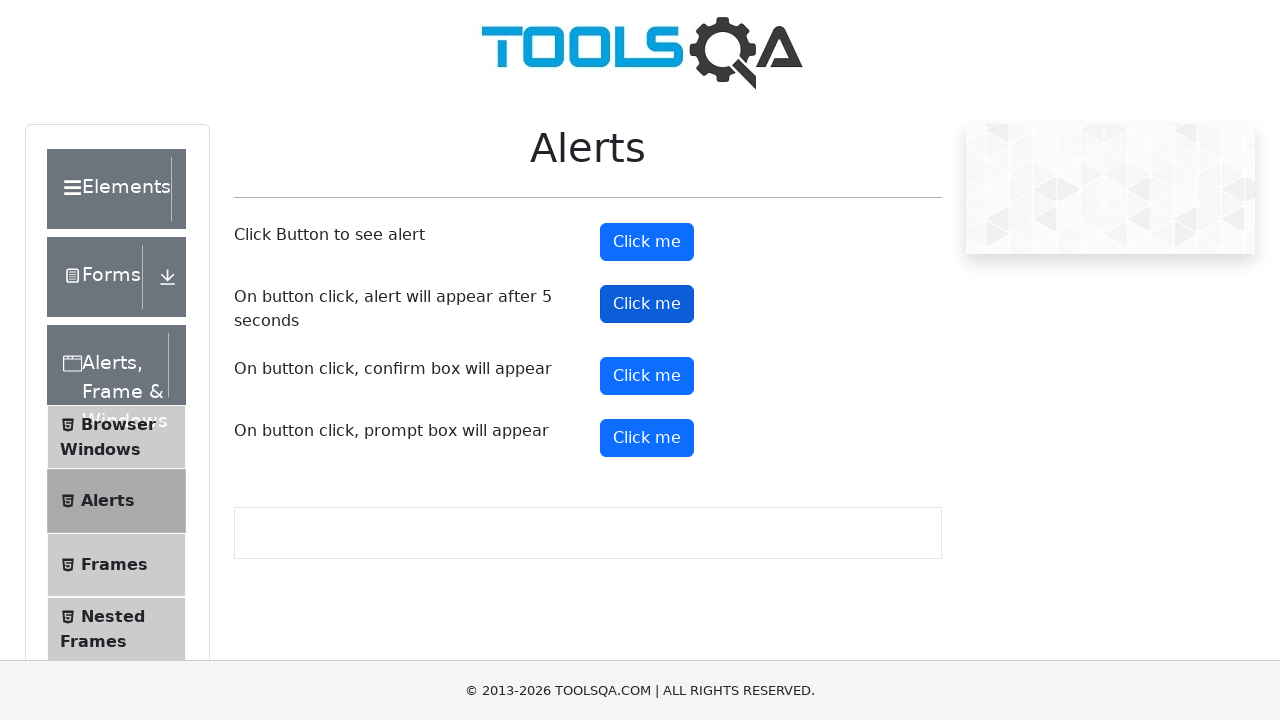

Waited 6 seconds for timer alert to appear and be handled
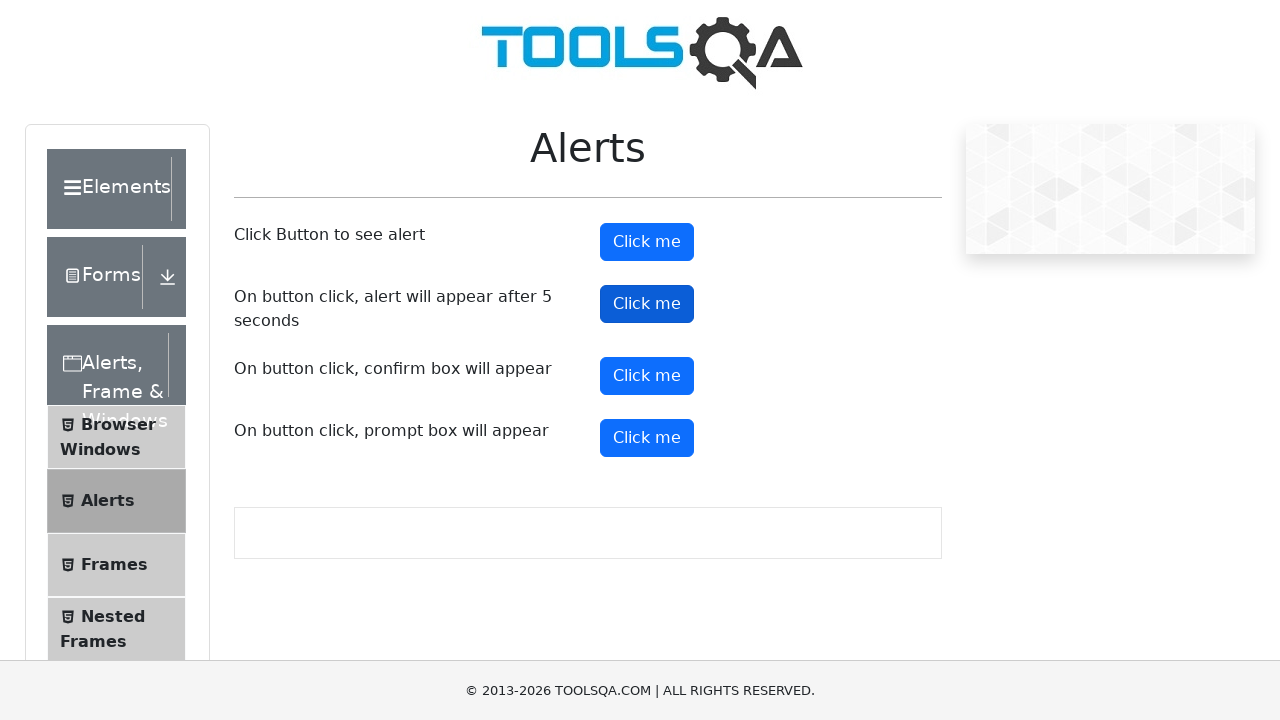

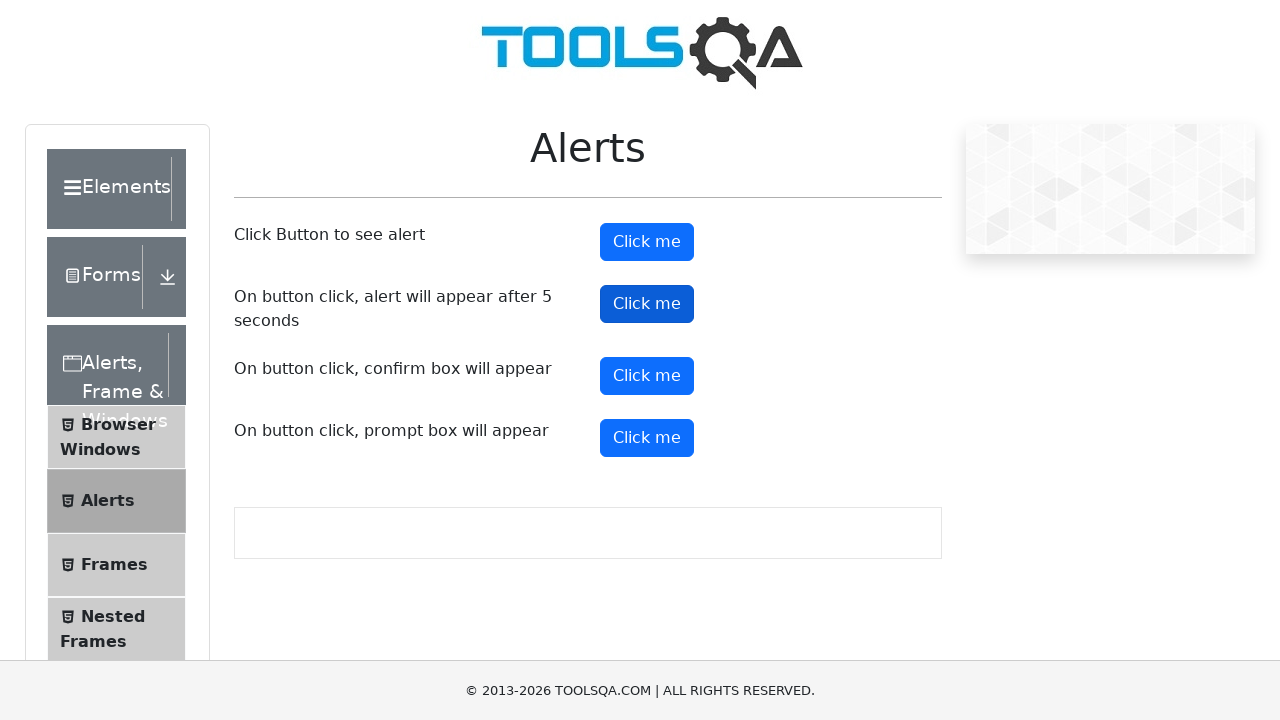